Tests the Add/Remove Elements functionality by clicking the add button twice to create two delete buttons, then removing one and verifying only one remains

Starting URL: http://the-internet.herokuapp.com/

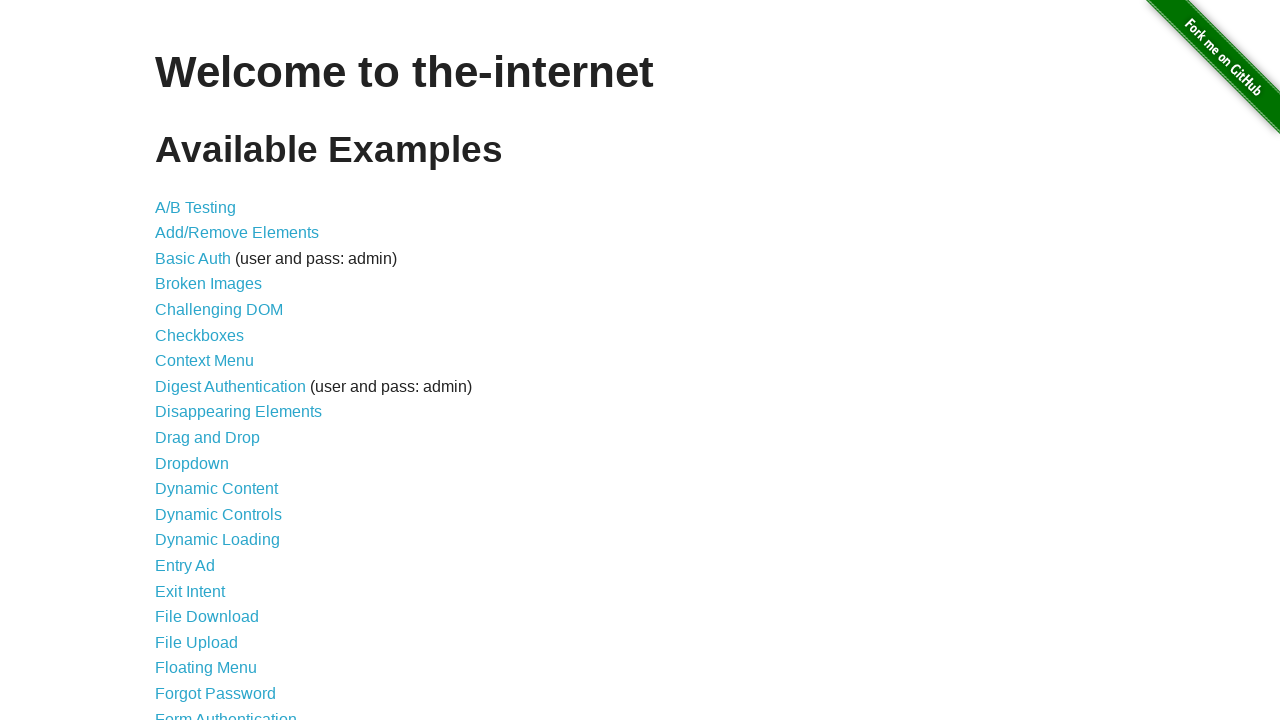

Clicked on Add/Remove Elements link at (237, 233) on xpath=//*[@id="content"]/ul/li[2]/a
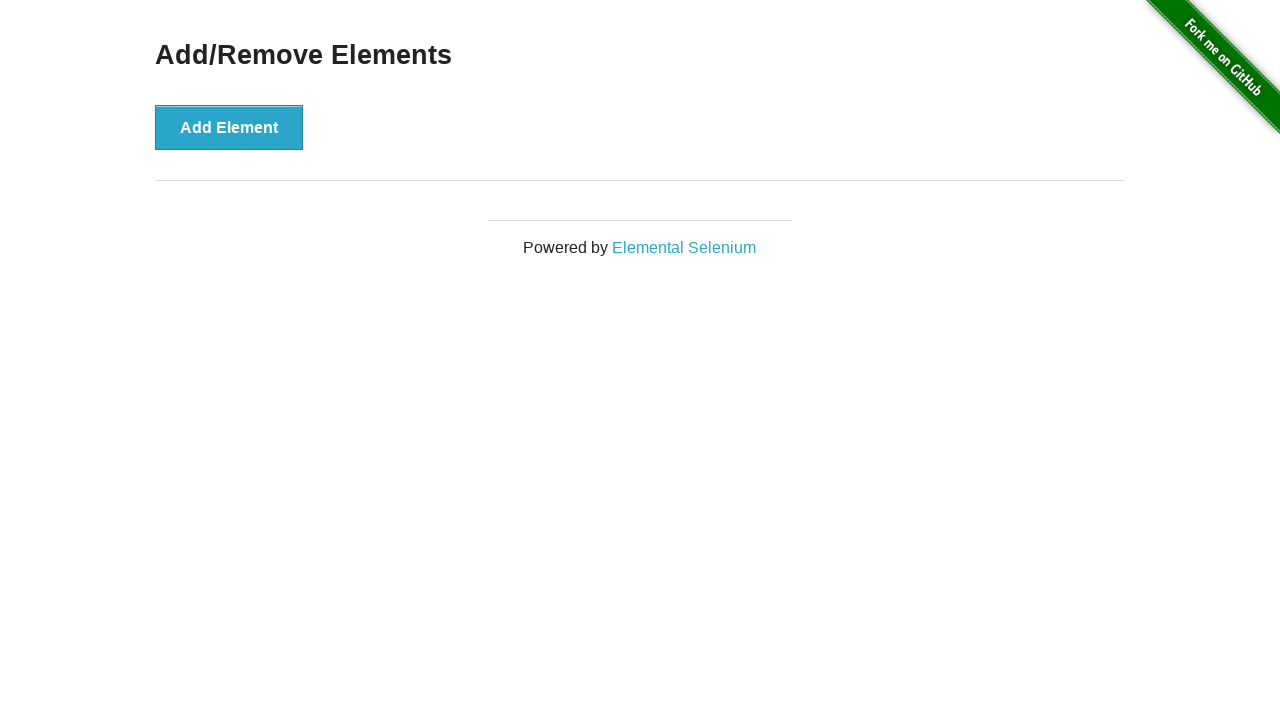

Clicked Add Element button (first time) at (229, 127) on xpath=//*[@id="content"]/div/button
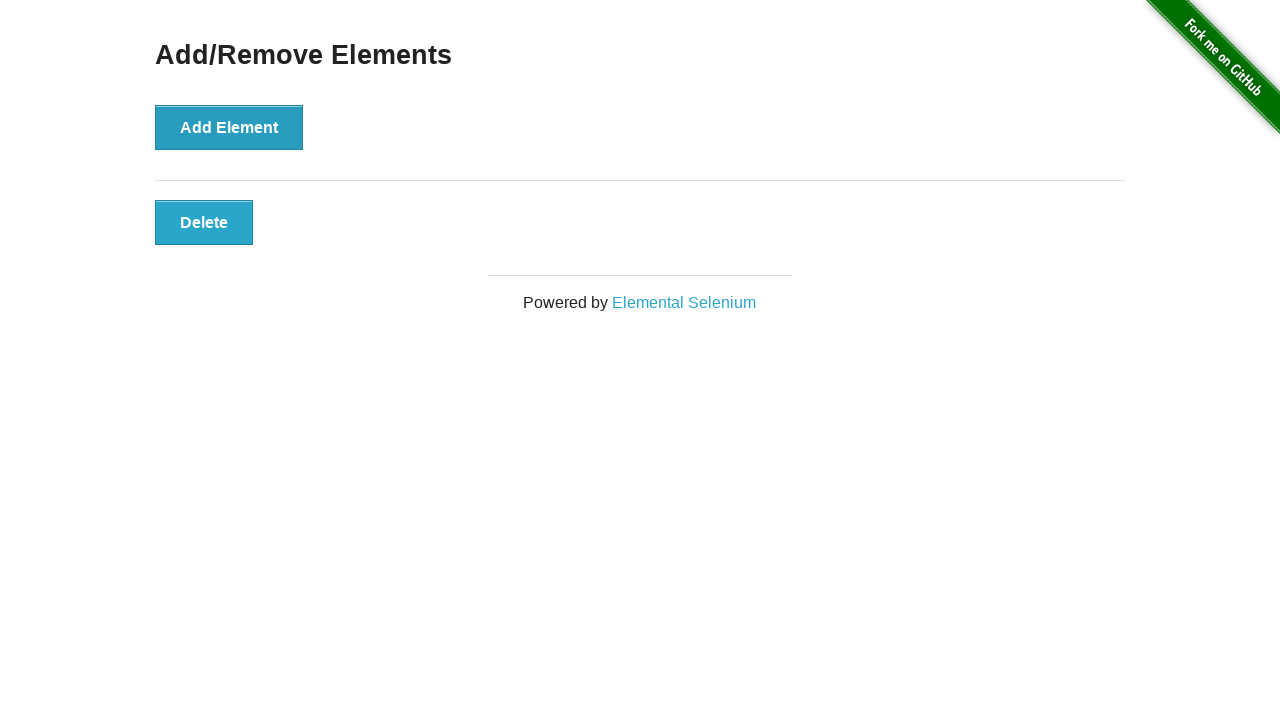

Clicked Add Element button (second time) at (229, 127) on xpath=//*[@id="content"]/div/button
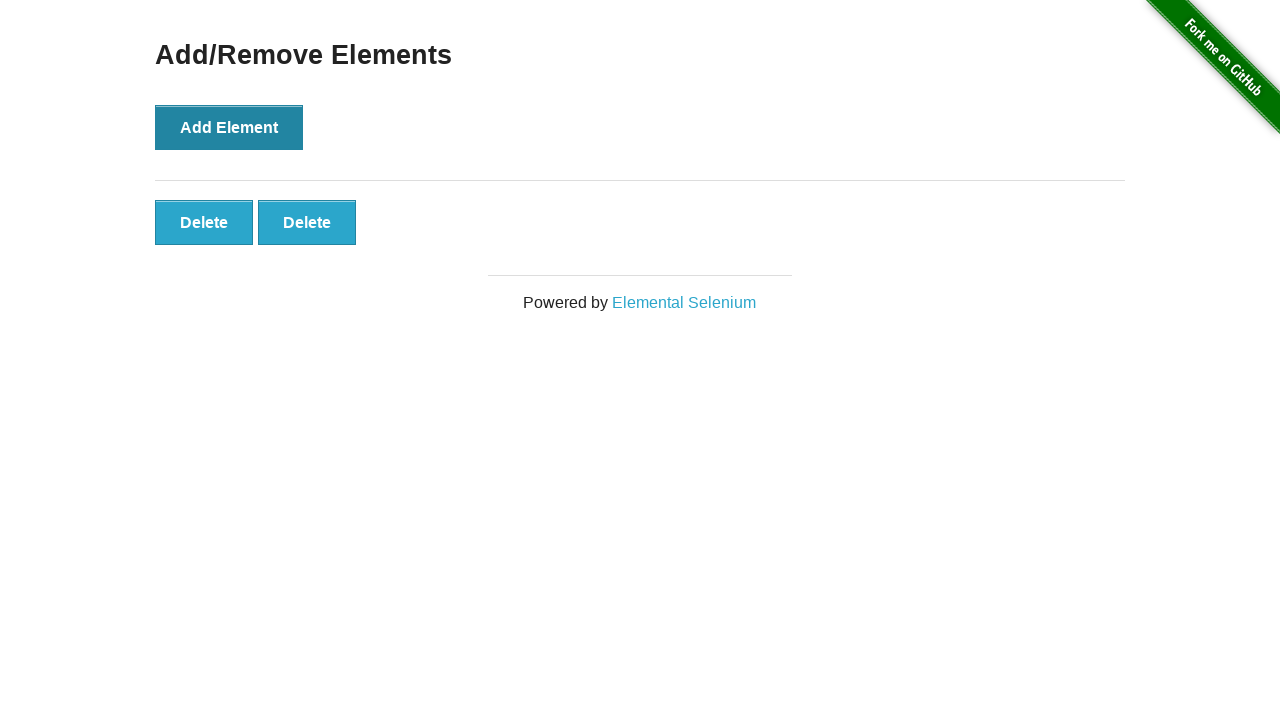

Delete buttons appeared after adding two elements
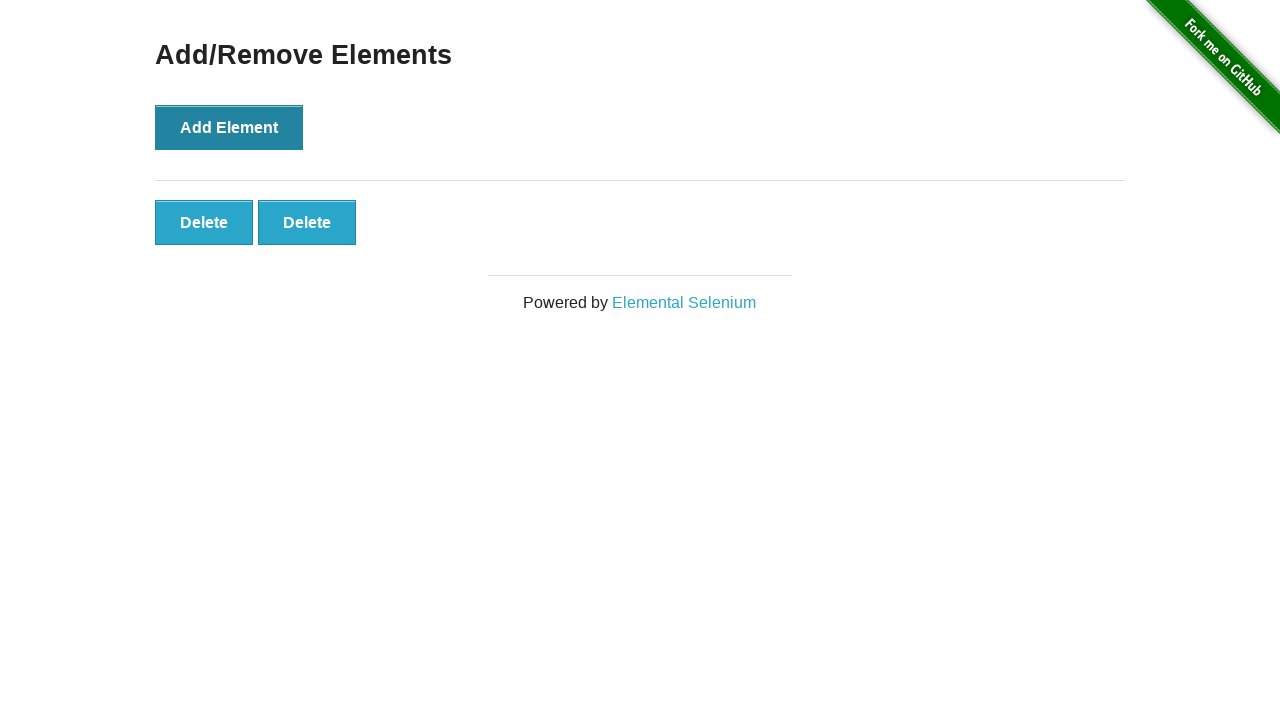

Located all Delete buttons
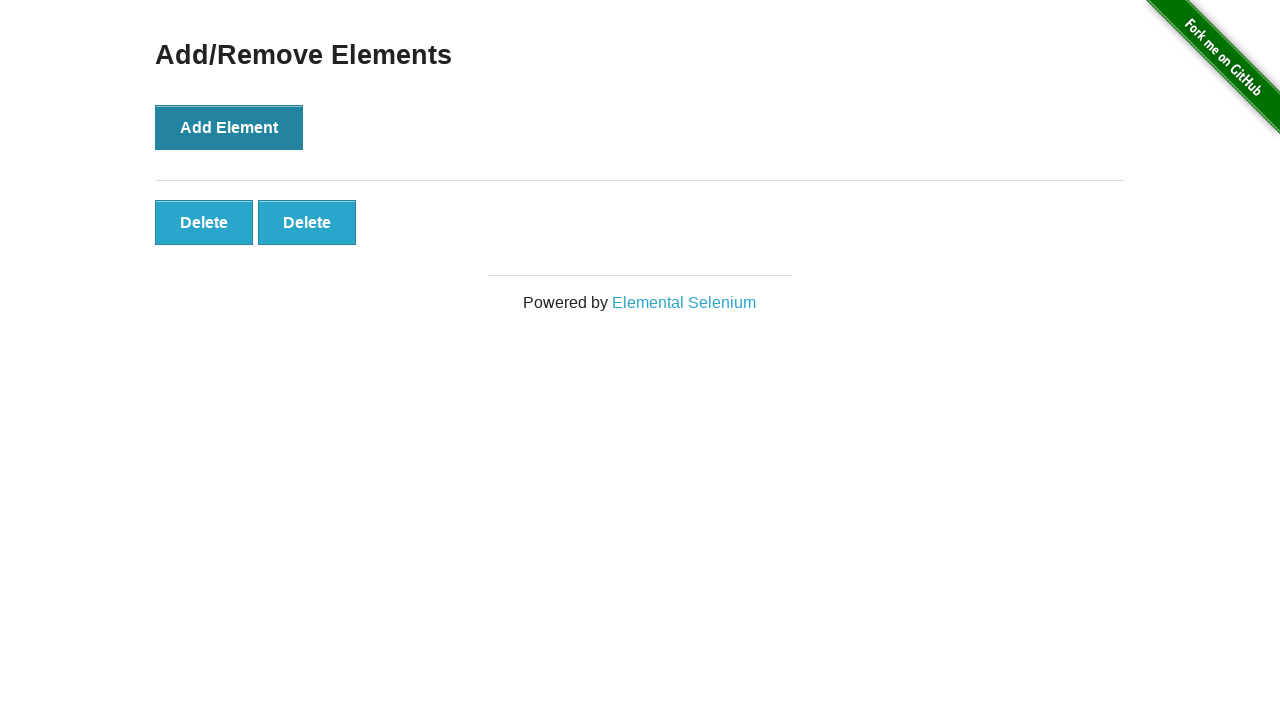

Verified that exactly 2 Delete buttons are present
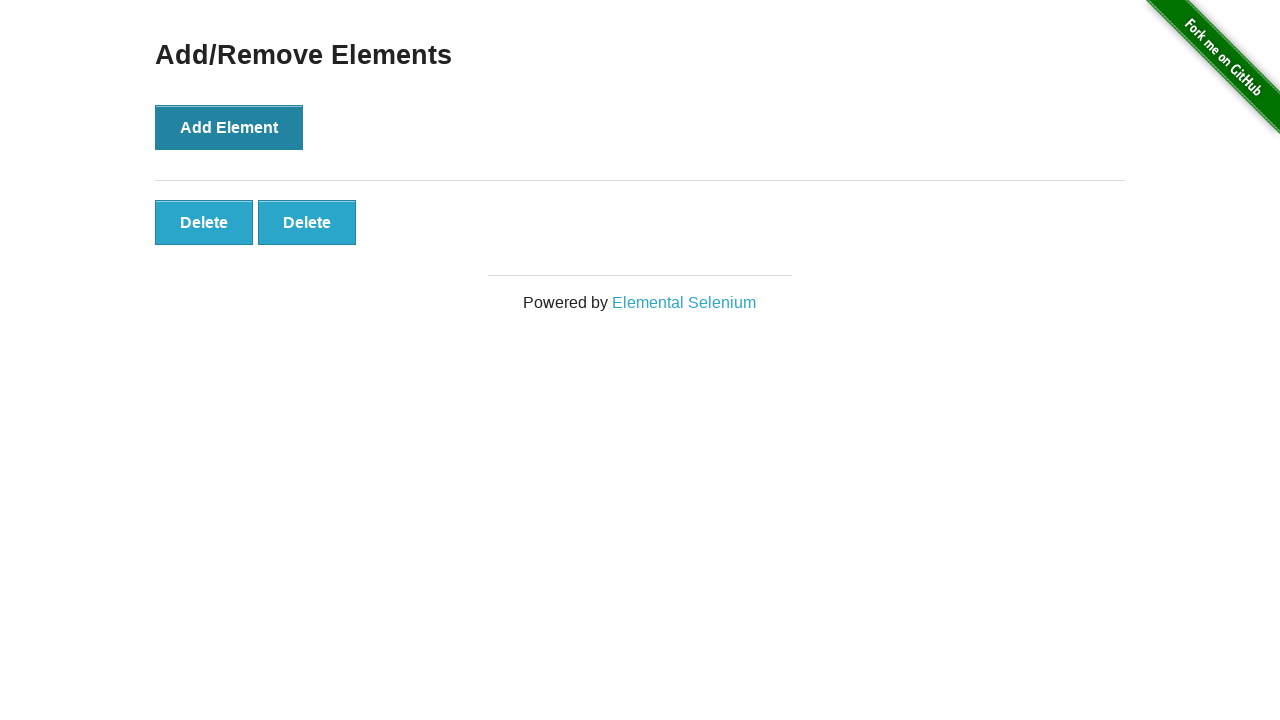

Clicked the first Delete button to remove one element at (204, 222) on xpath=//button[text()='Delete'] >> nth=0
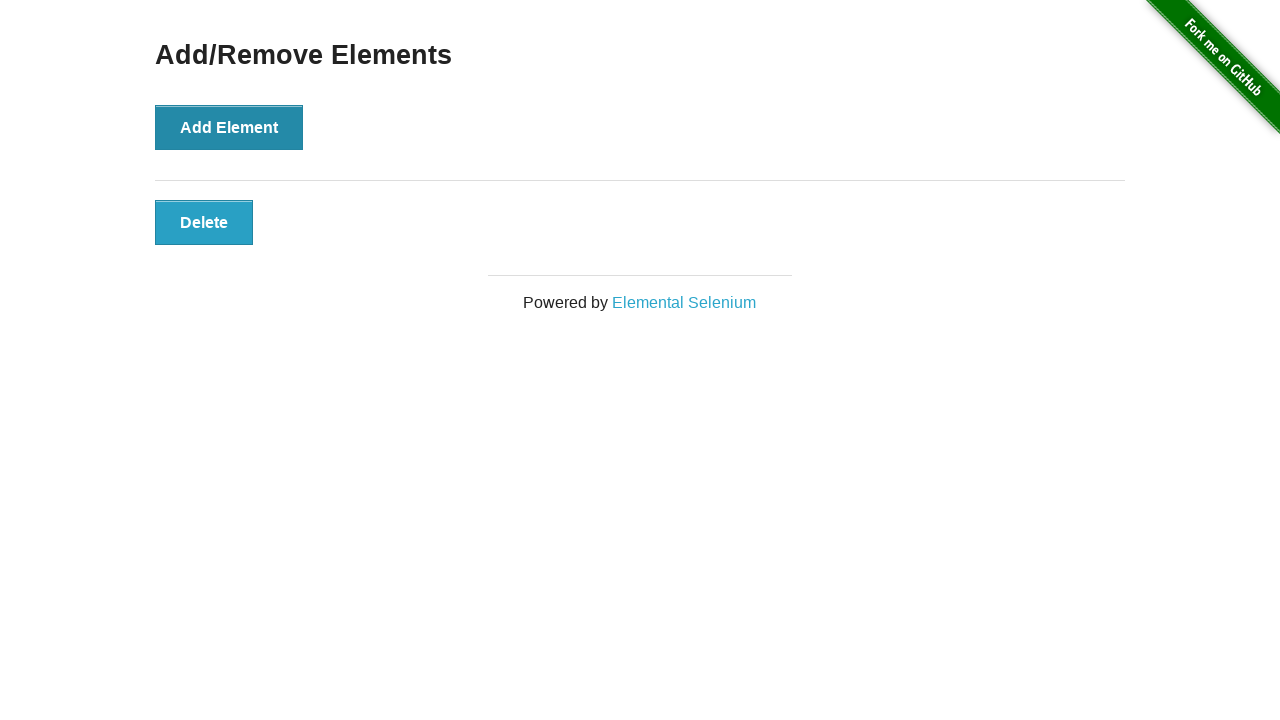

Located remaining Delete buttons after deletion
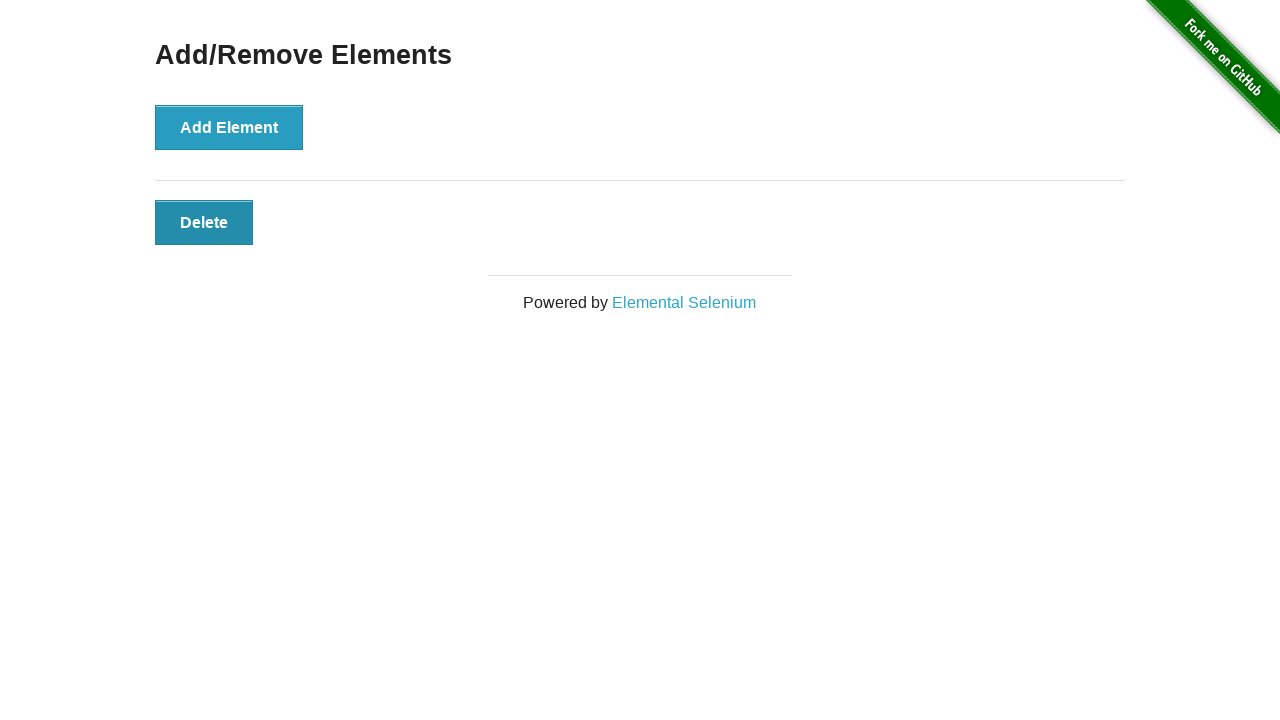

Verified that exactly 1 Delete button remains
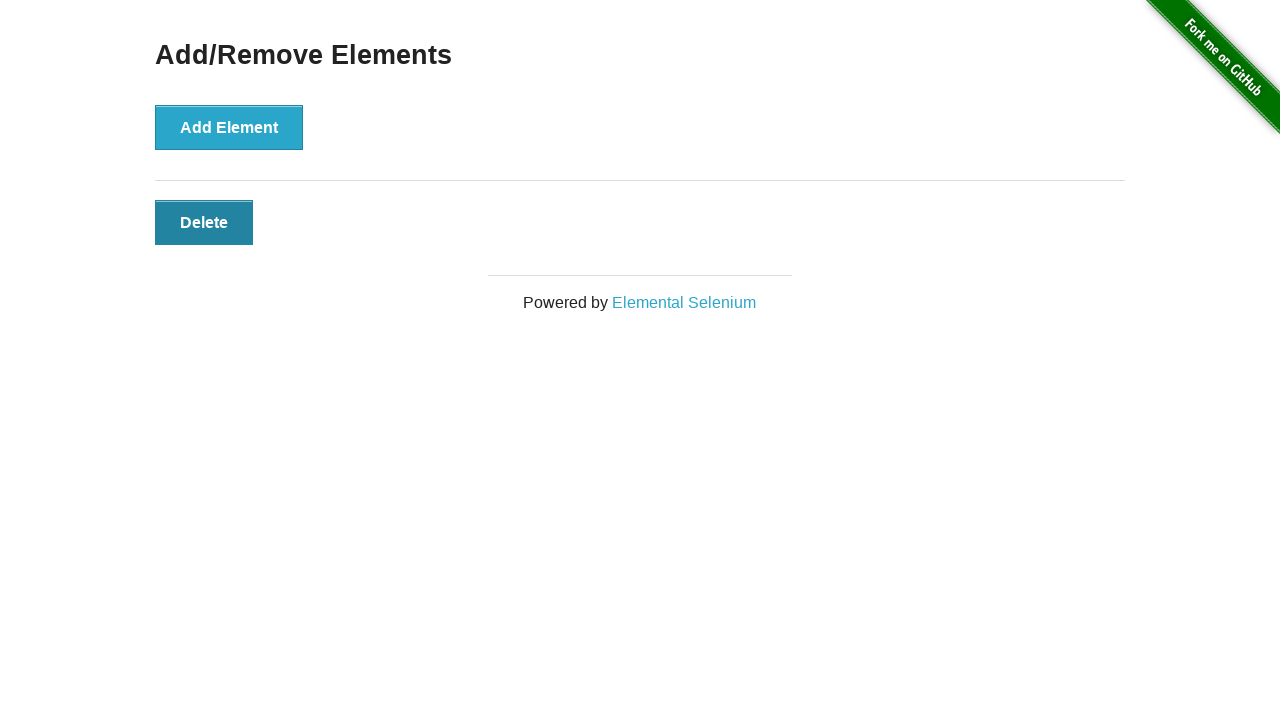

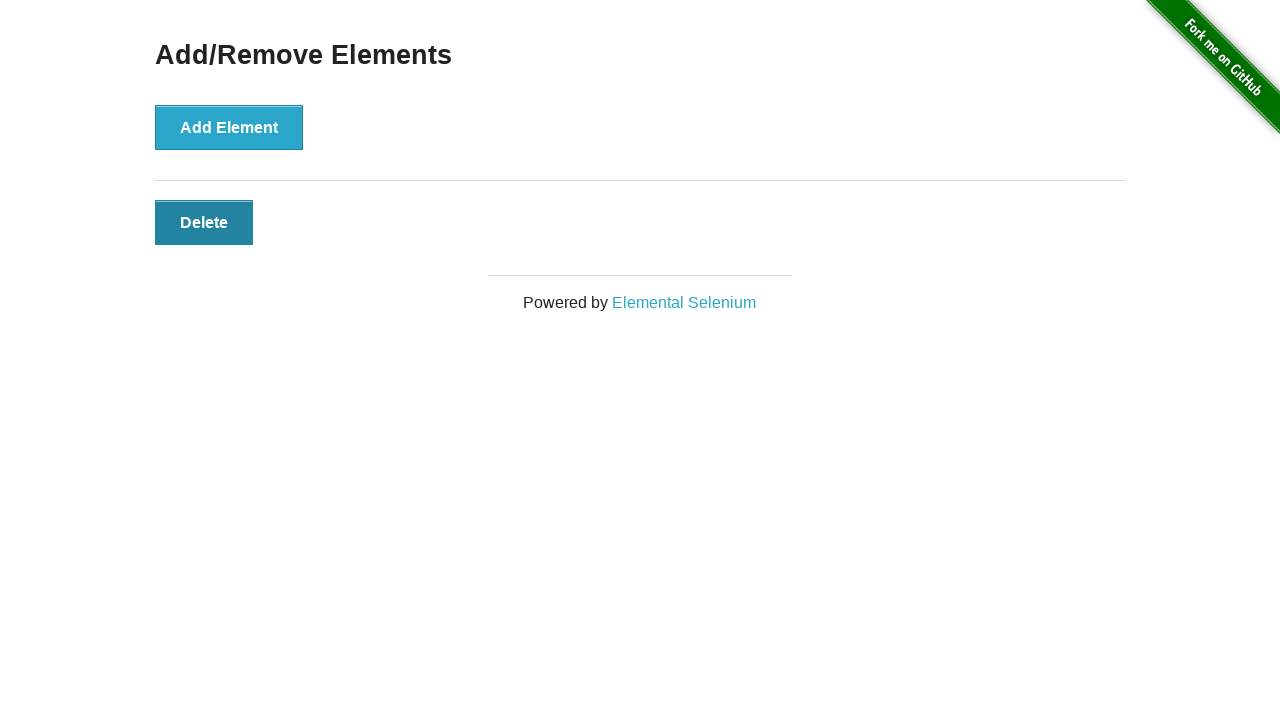